Tests text box form by entering username and email, submitting, and verifying the displayed output

Starting URL: https://demoqa.com/text-box

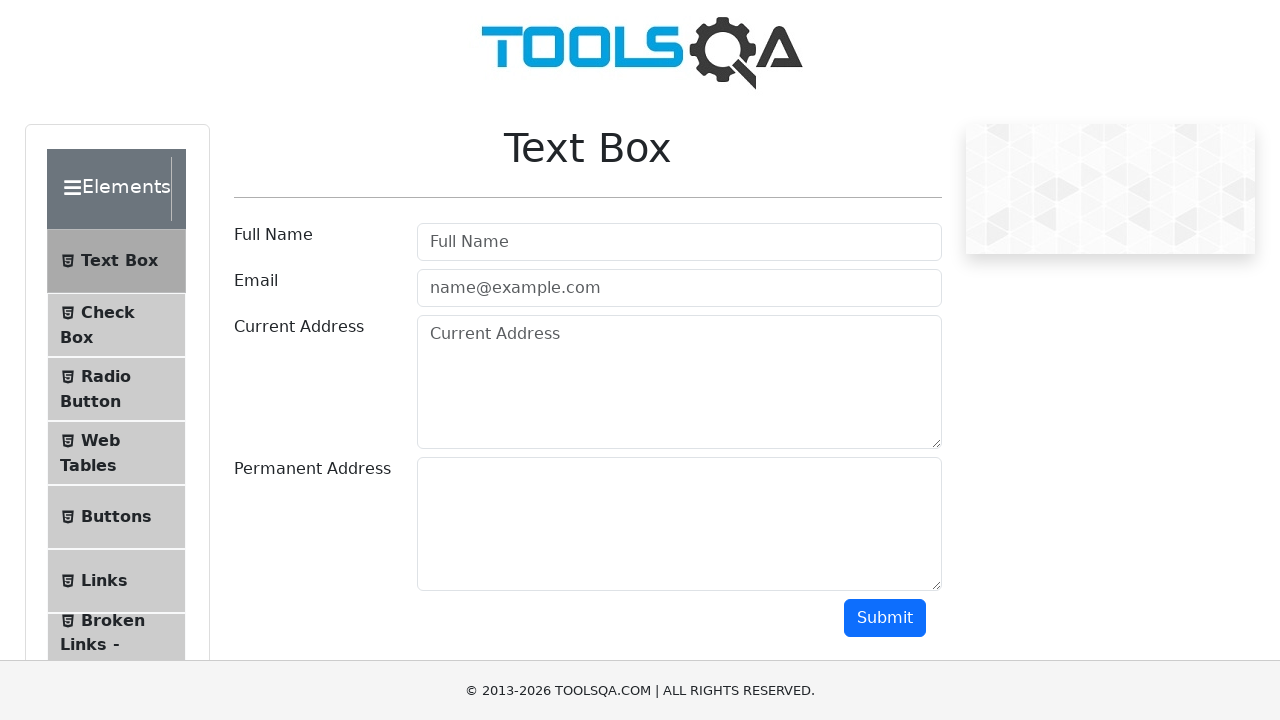

Filled username field with 'Username' on #userName
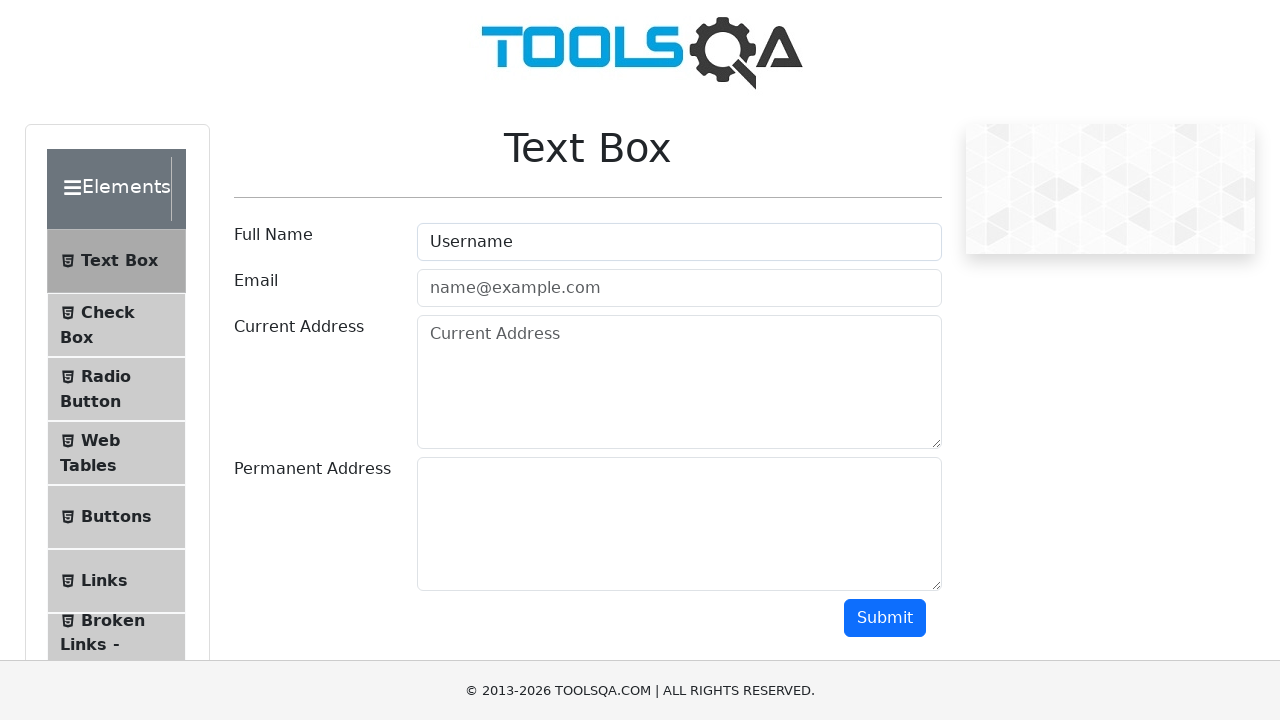

Filled email field with 'user@username.com' on #userEmail
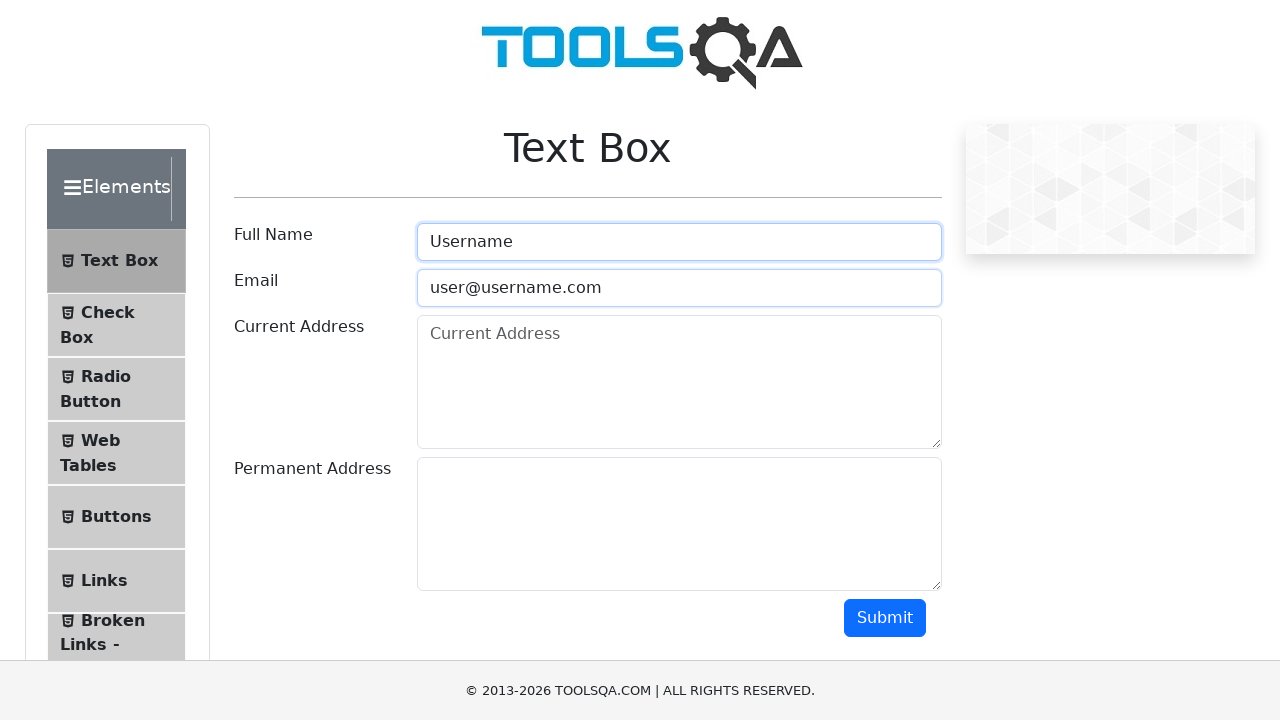

Clicked submit button to submit the form at (885, 618) on #submit
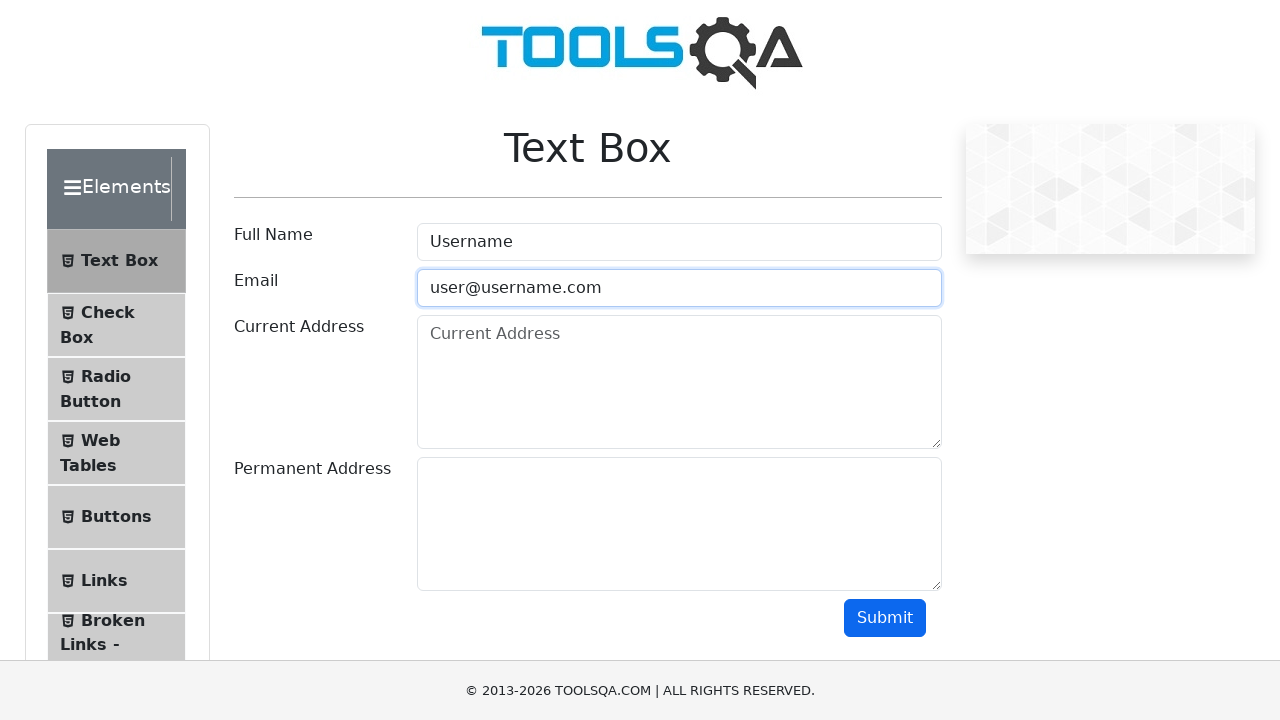

Waited for name output to appear
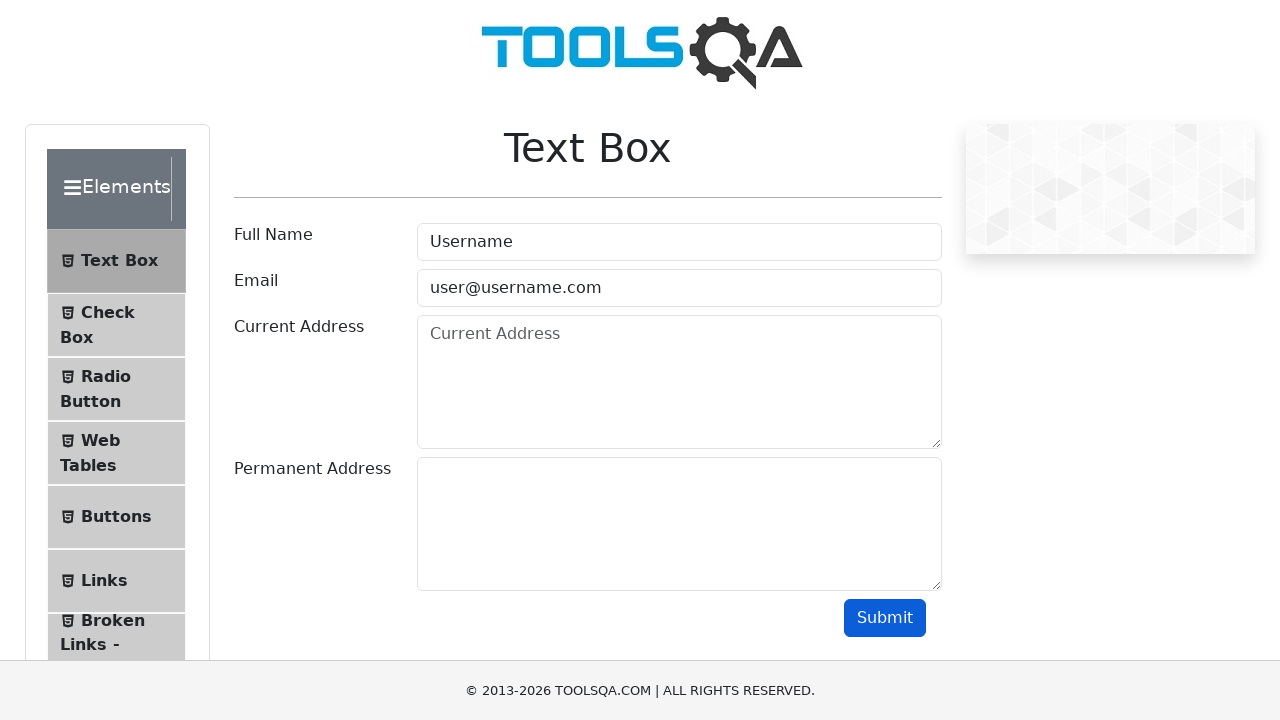

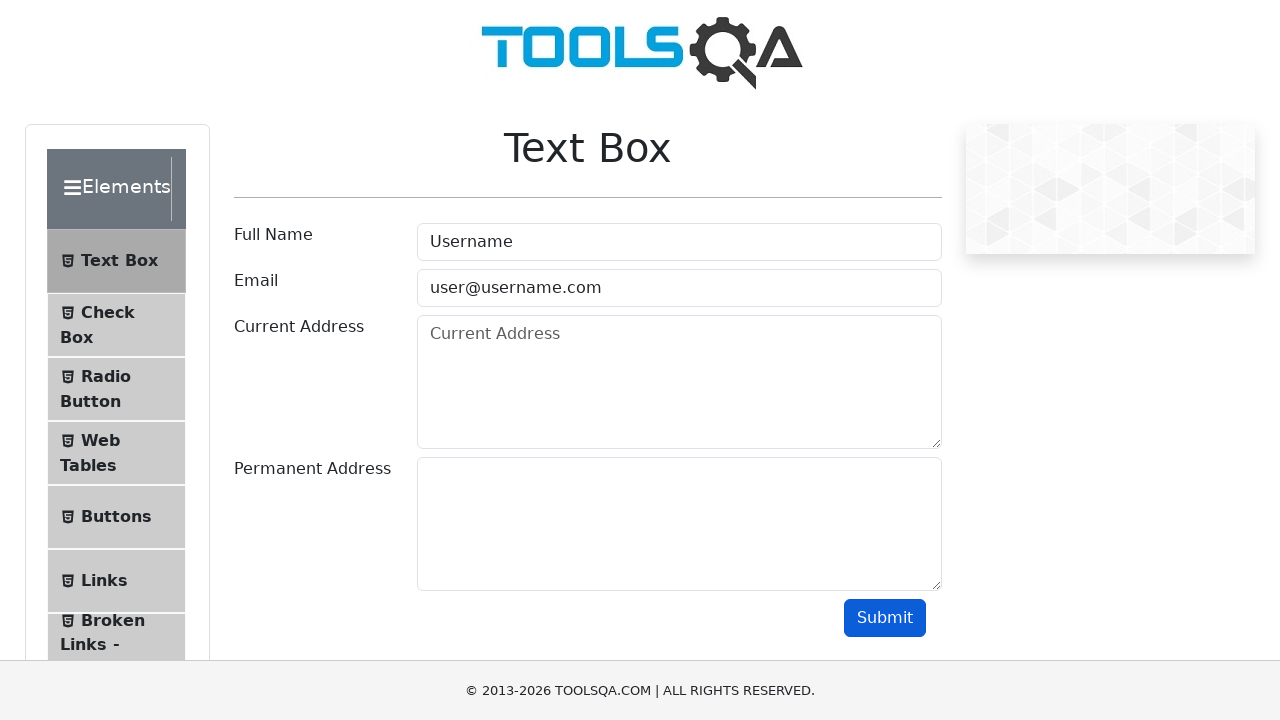